Tests that a todo item is removed when edited to an empty string

Starting URL: https://demo.playwright.dev/todomvc

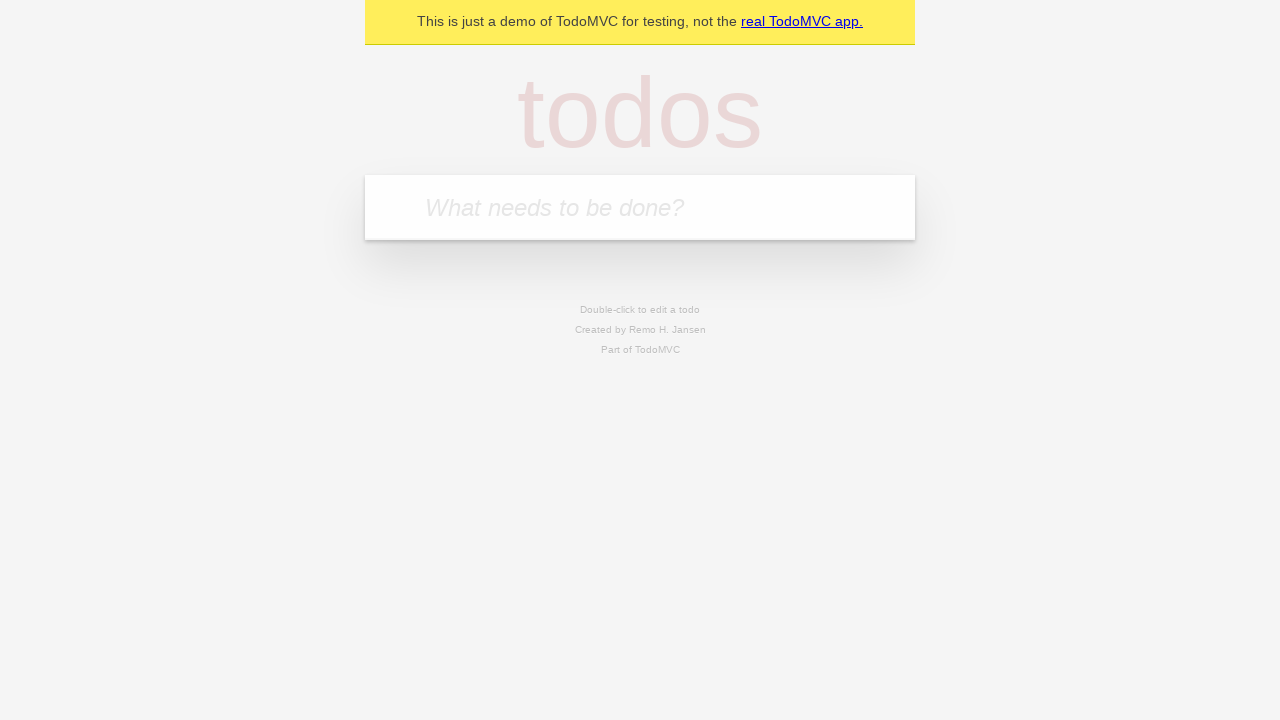

Filled todo input with 'buy some cheese' on internal:attr=[placeholder="What needs to be done?"i]
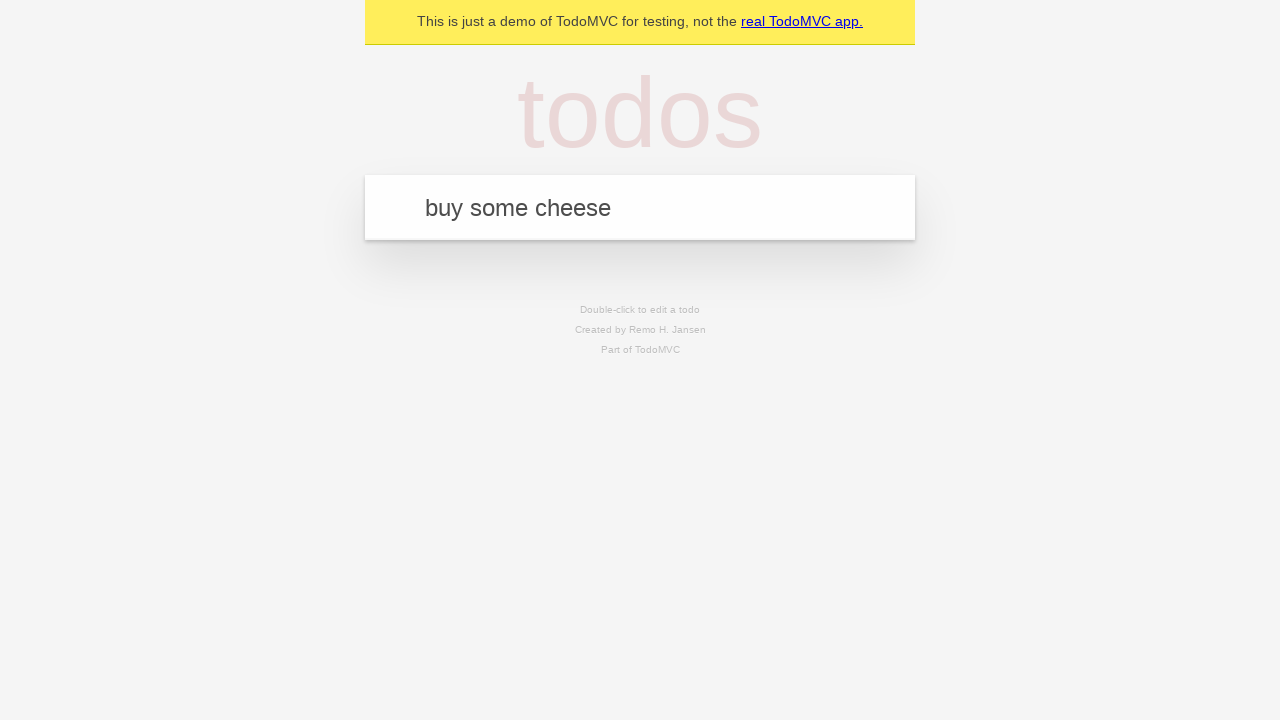

Pressed Enter to create first todo item on internal:attr=[placeholder="What needs to be done?"i]
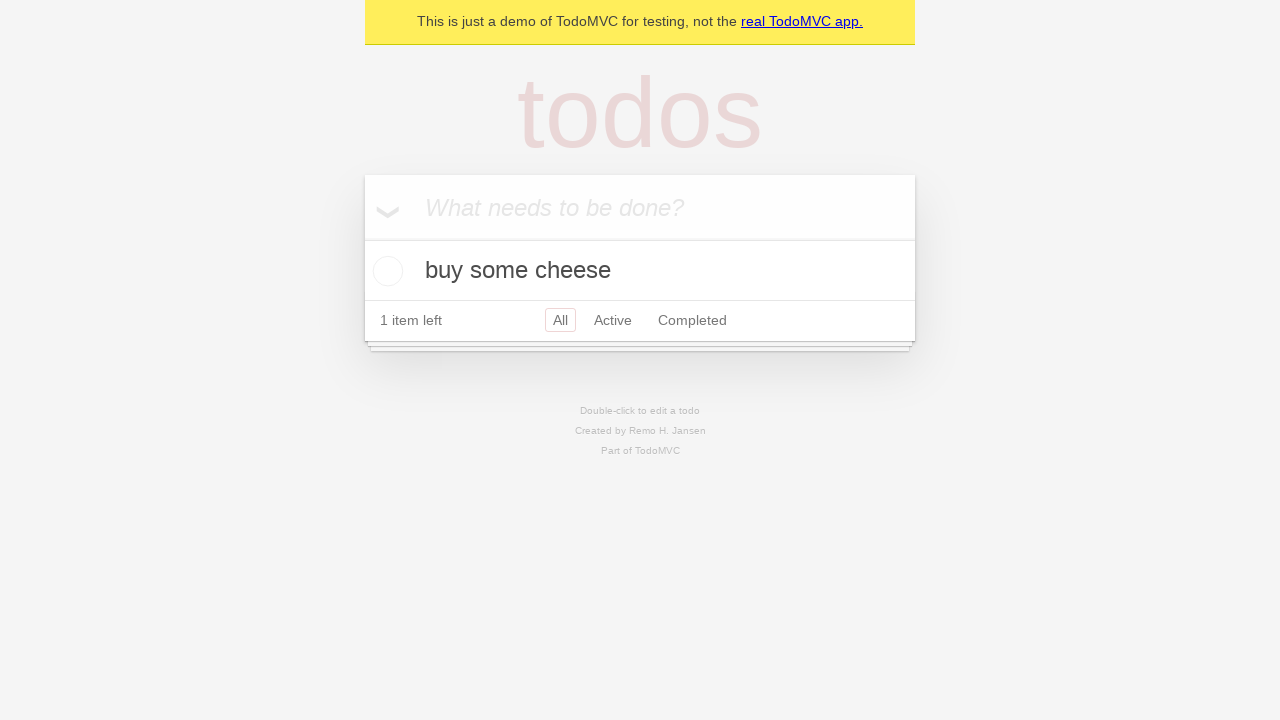

Filled todo input with 'feed the cat' on internal:attr=[placeholder="What needs to be done?"i]
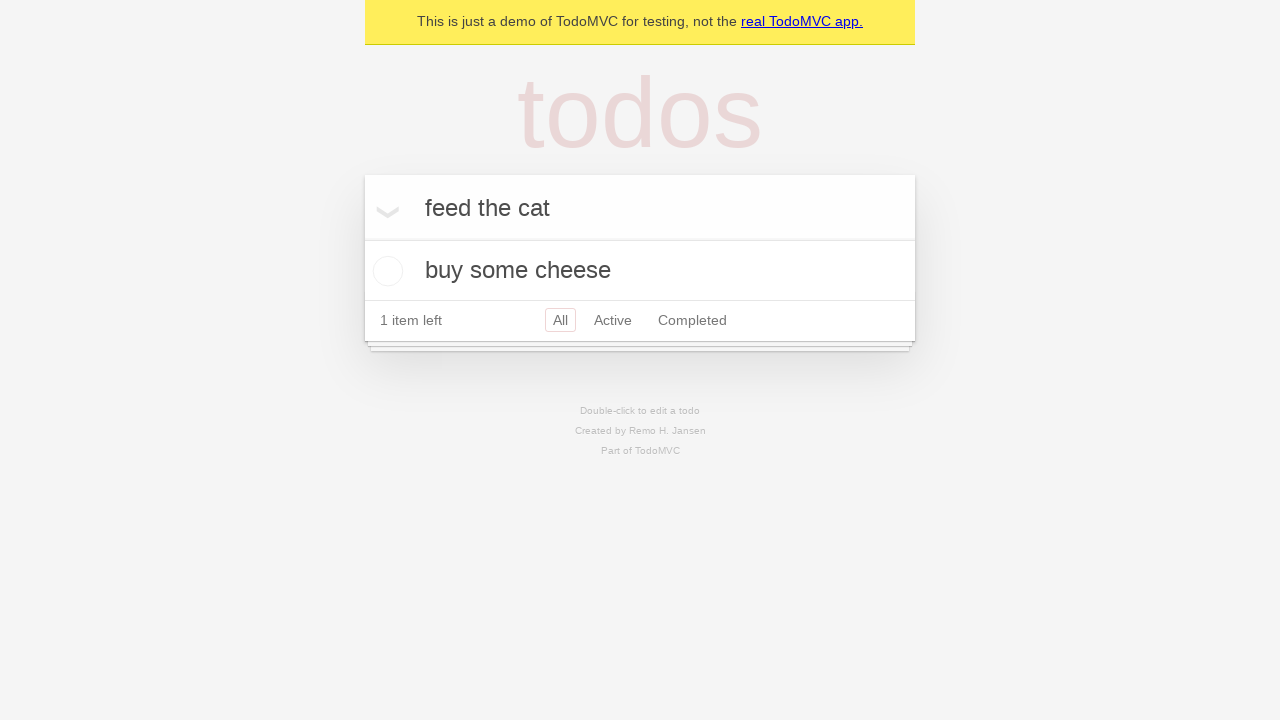

Pressed Enter to create second todo item on internal:attr=[placeholder="What needs to be done?"i]
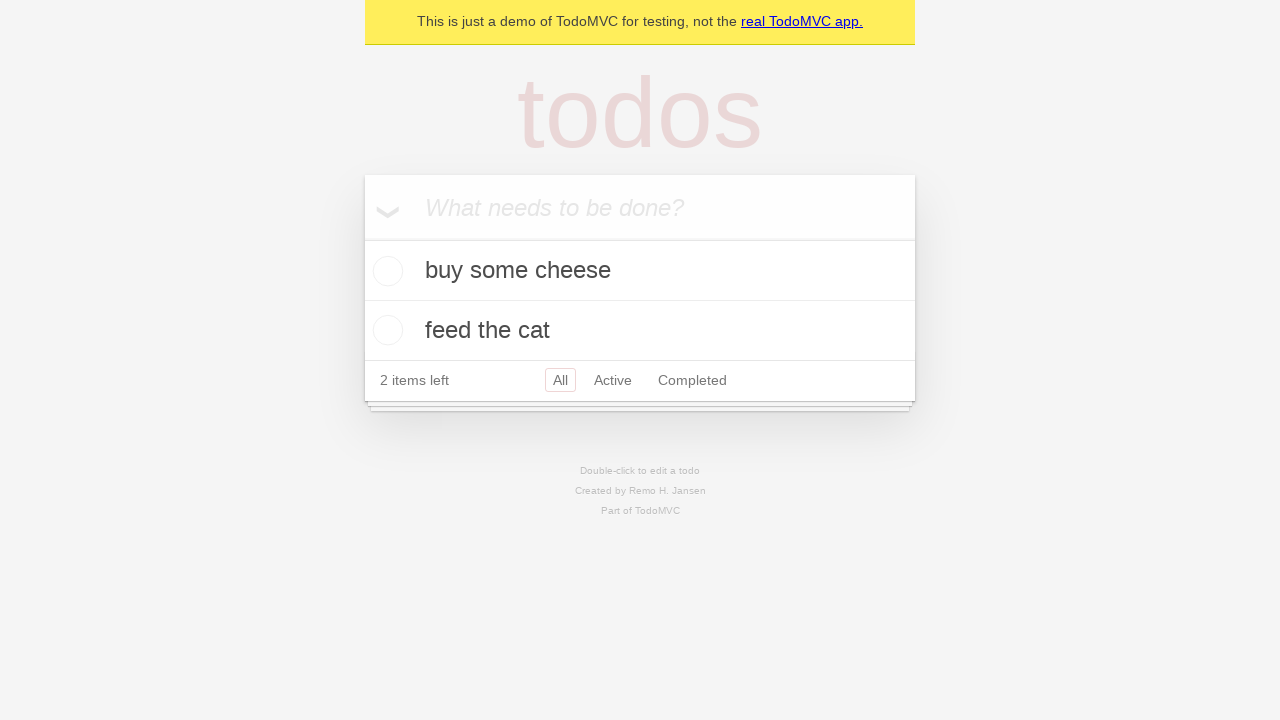

Filled todo input with 'book a doctors appointment' on internal:attr=[placeholder="What needs to be done?"i]
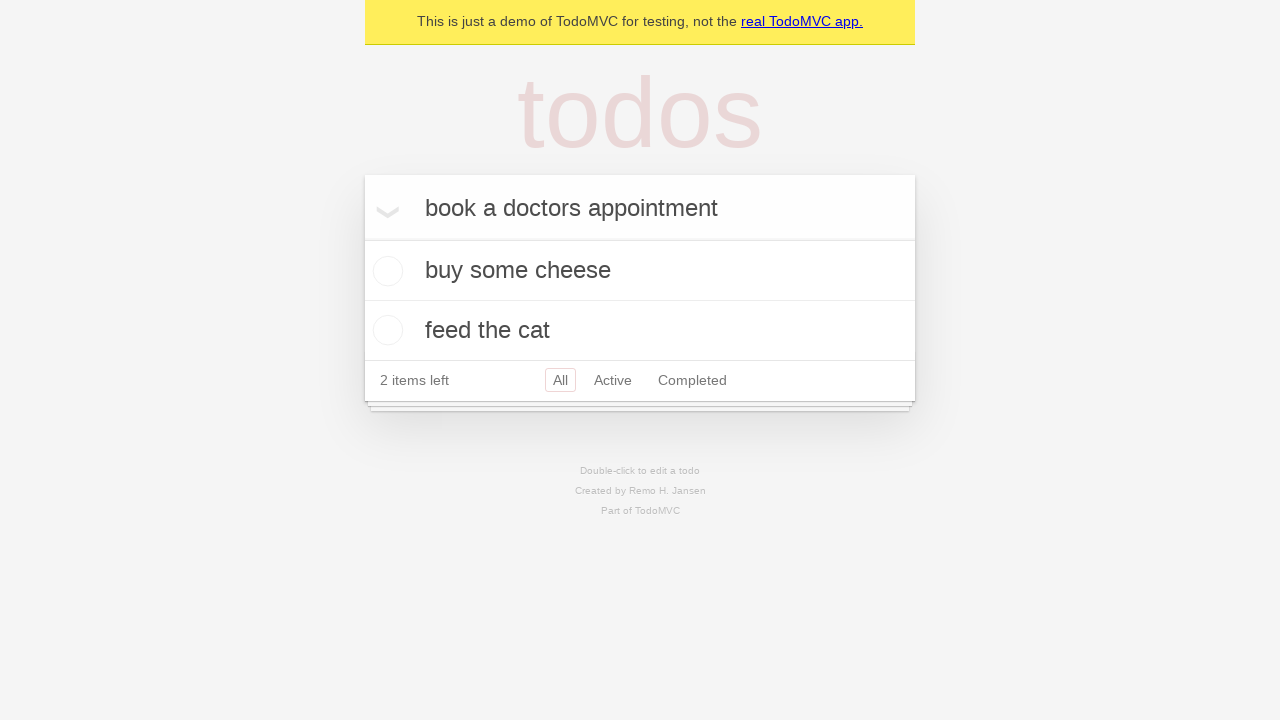

Pressed Enter to create third todo item on internal:attr=[placeholder="What needs to be done?"i]
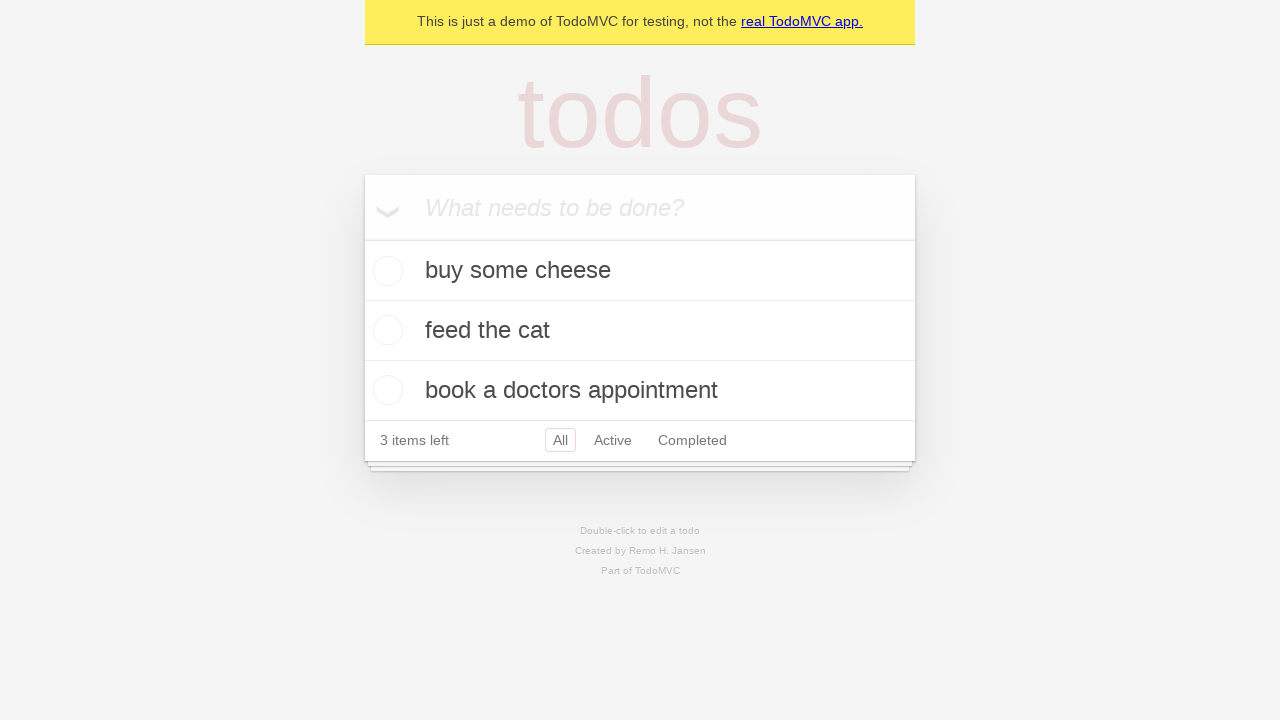

Double-clicked second todo item to enter edit mode at (640, 331) on internal:testid=[data-testid="todo-item"s] >> nth=1
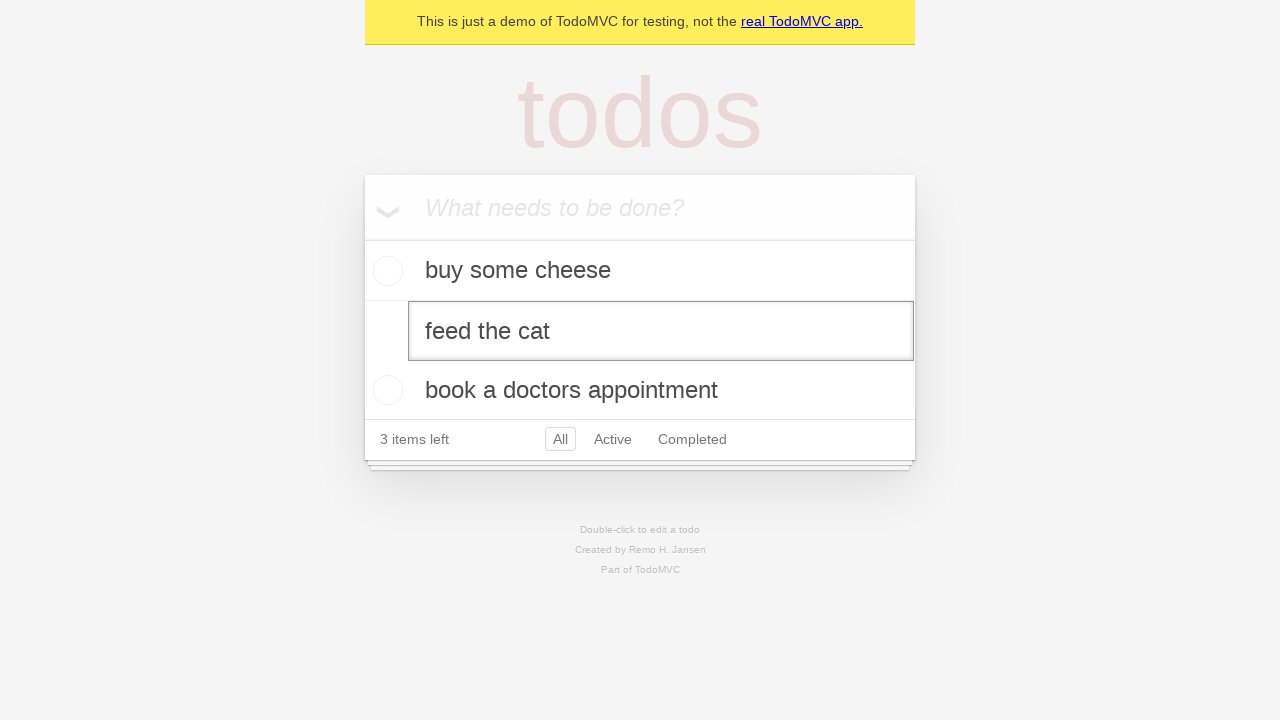

Cleared the text in edit field to empty string on internal:testid=[data-testid="todo-item"s] >> nth=1 >> internal:role=textbox[nam
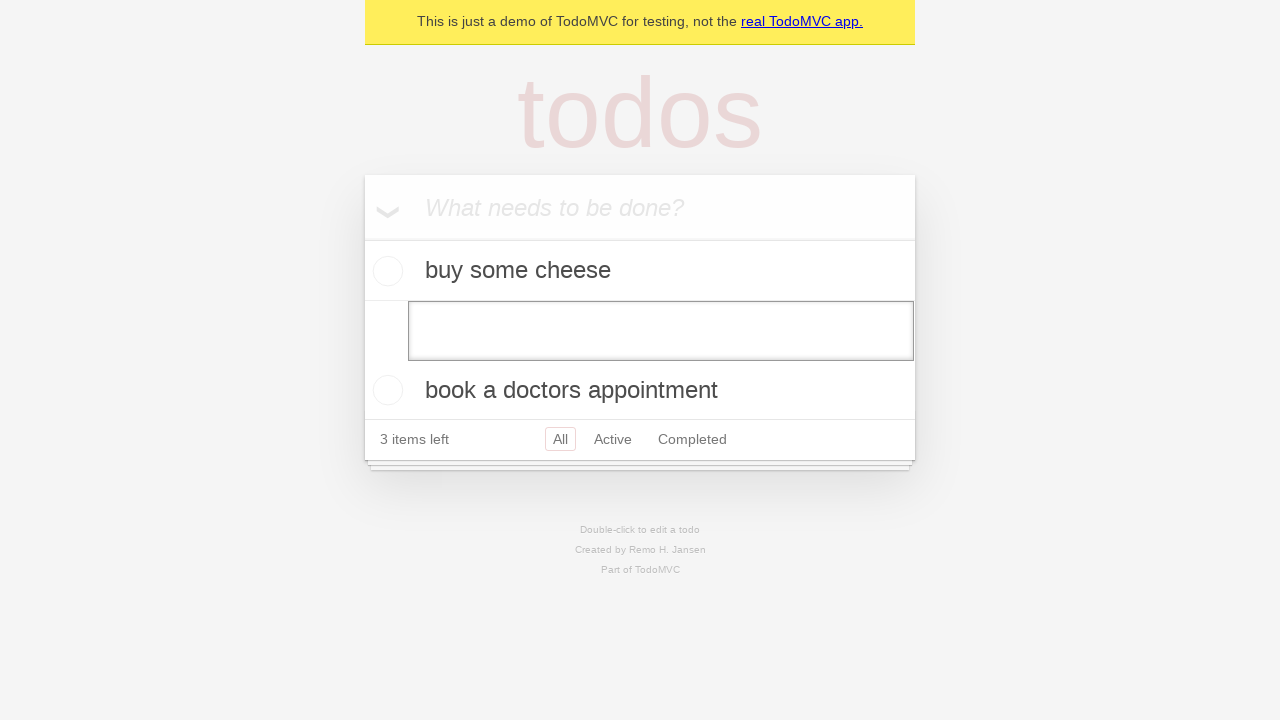

Pressed Enter to confirm edit with empty text, removing the todo item on internal:testid=[data-testid="todo-item"s] >> nth=1 >> internal:role=textbox[nam
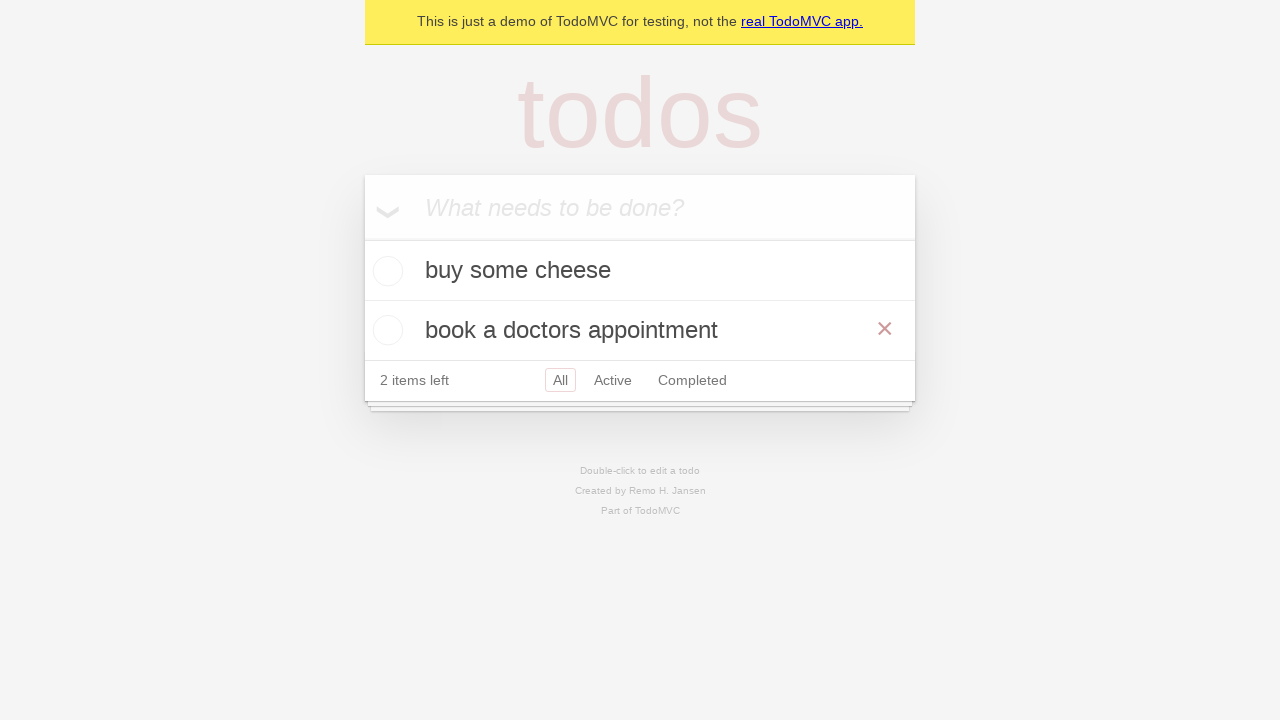

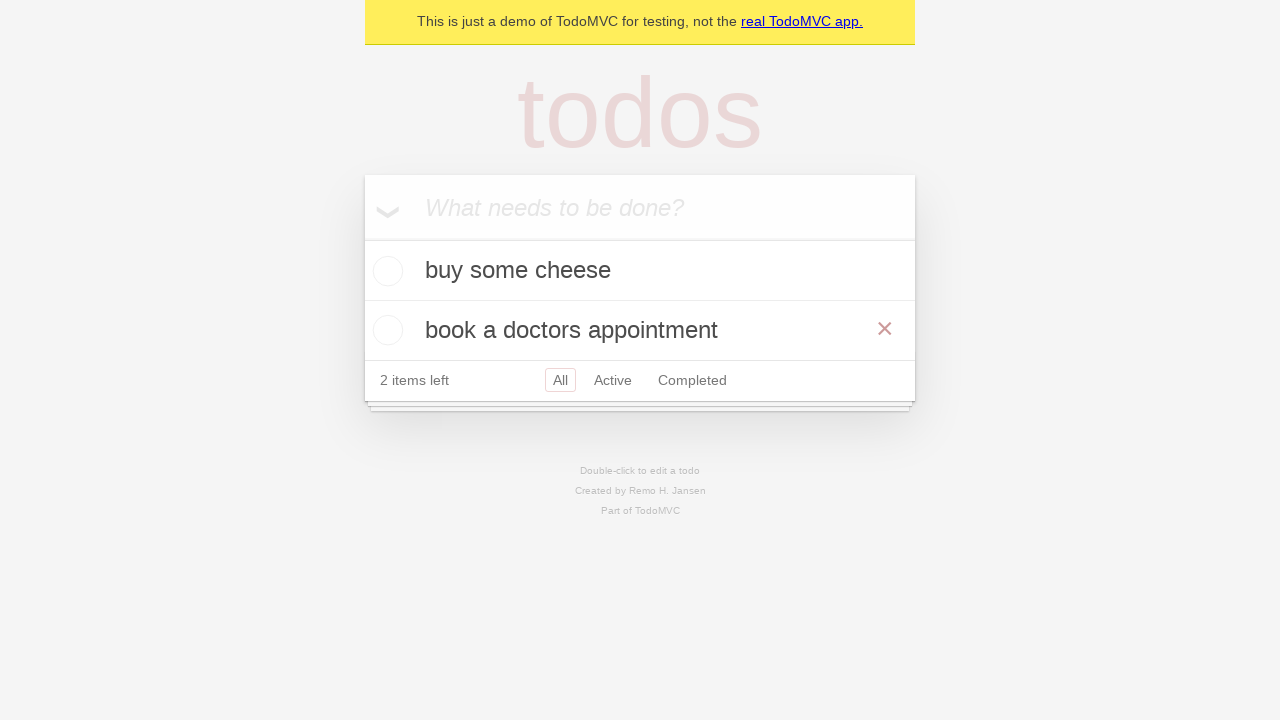